Tests interaction with the Albion Online profit calculator by selecting a resource type (stone) and entering a tax value into the calculator form.

Starting URL: https://albion-profit-calculator.com/ru/refining

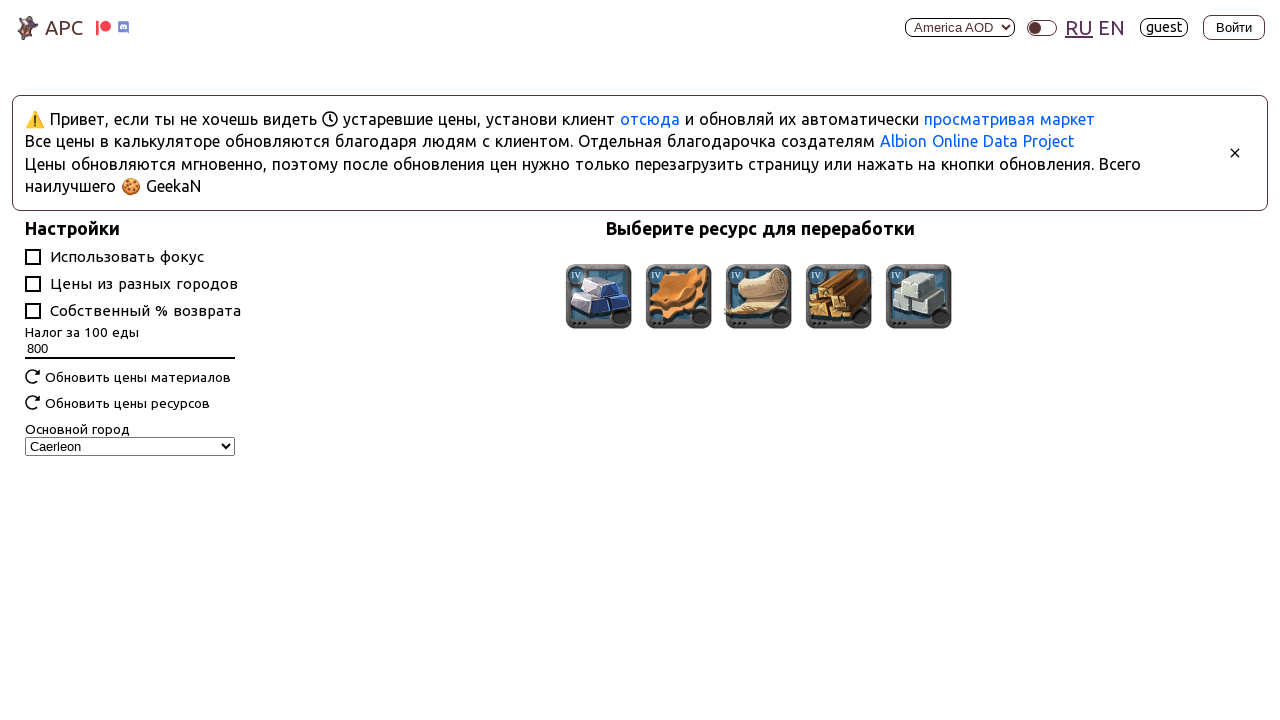

Waited for page to load completely
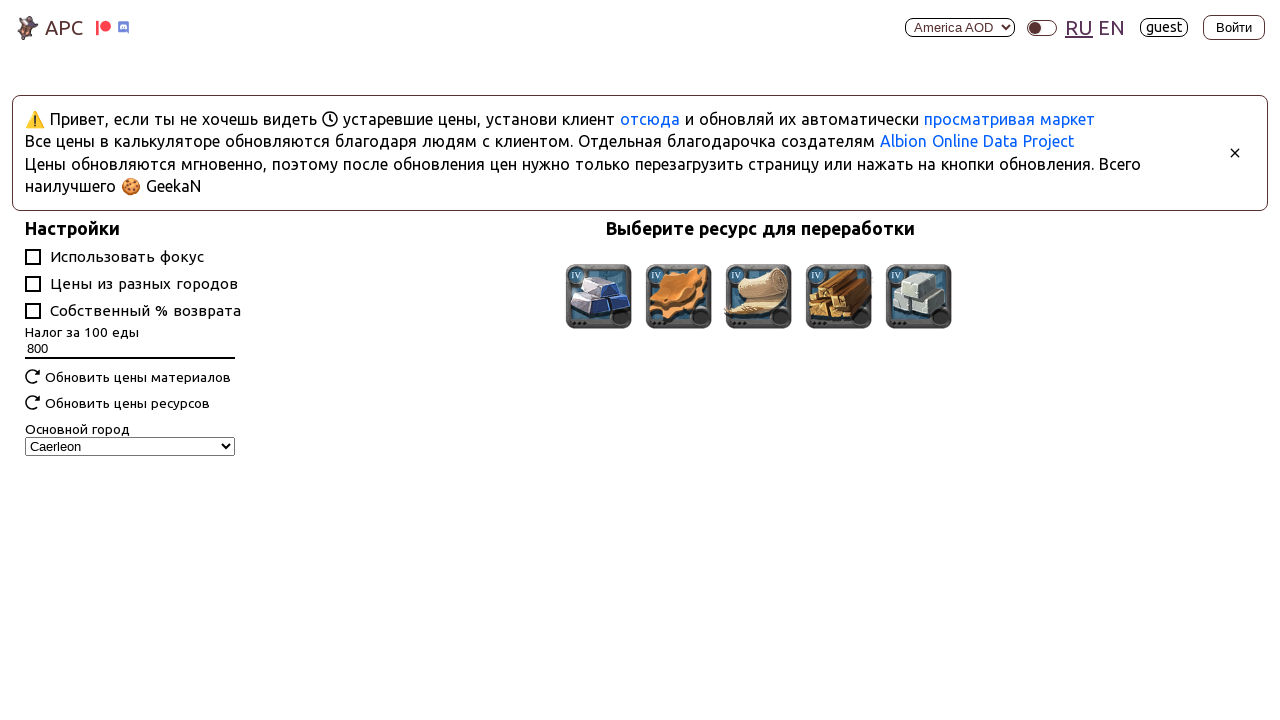

Clicked on stone resource option at (920, 299) on xpath=//*[@id="__layout"]/div/div/section/div[3]/div[2]/div/div[5]
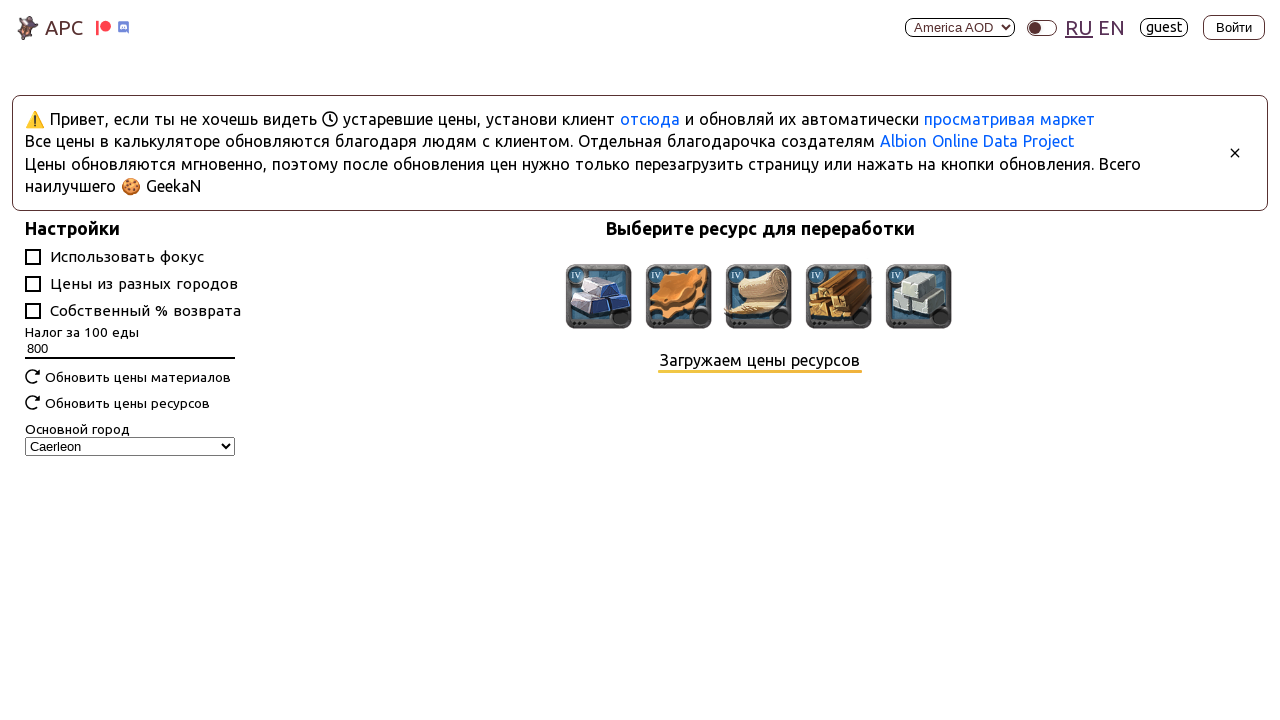

Waited 2 seconds for stone selection to process
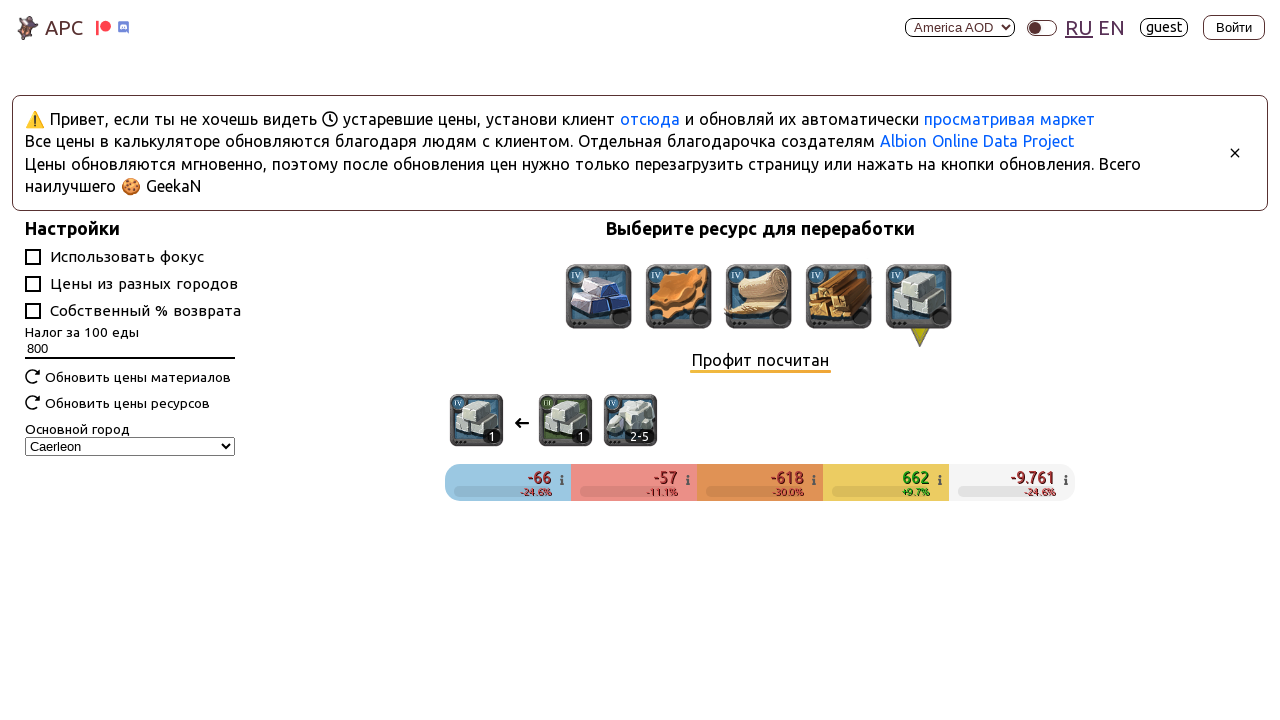

Clicked on the tax input field at (130, 349) on xpath=//*[@id="__layout"]/div/div/section/div[3]/div[1]/div[4]/input
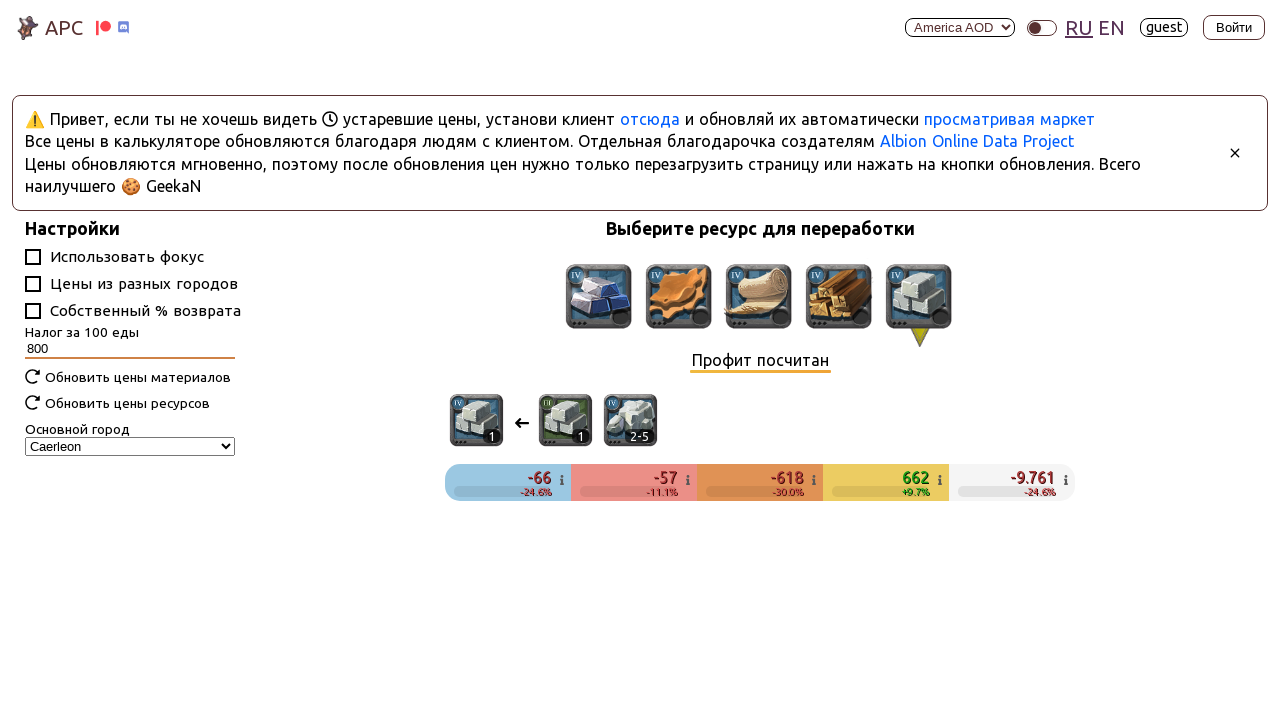

Waited 1 second for tax input field to be ready
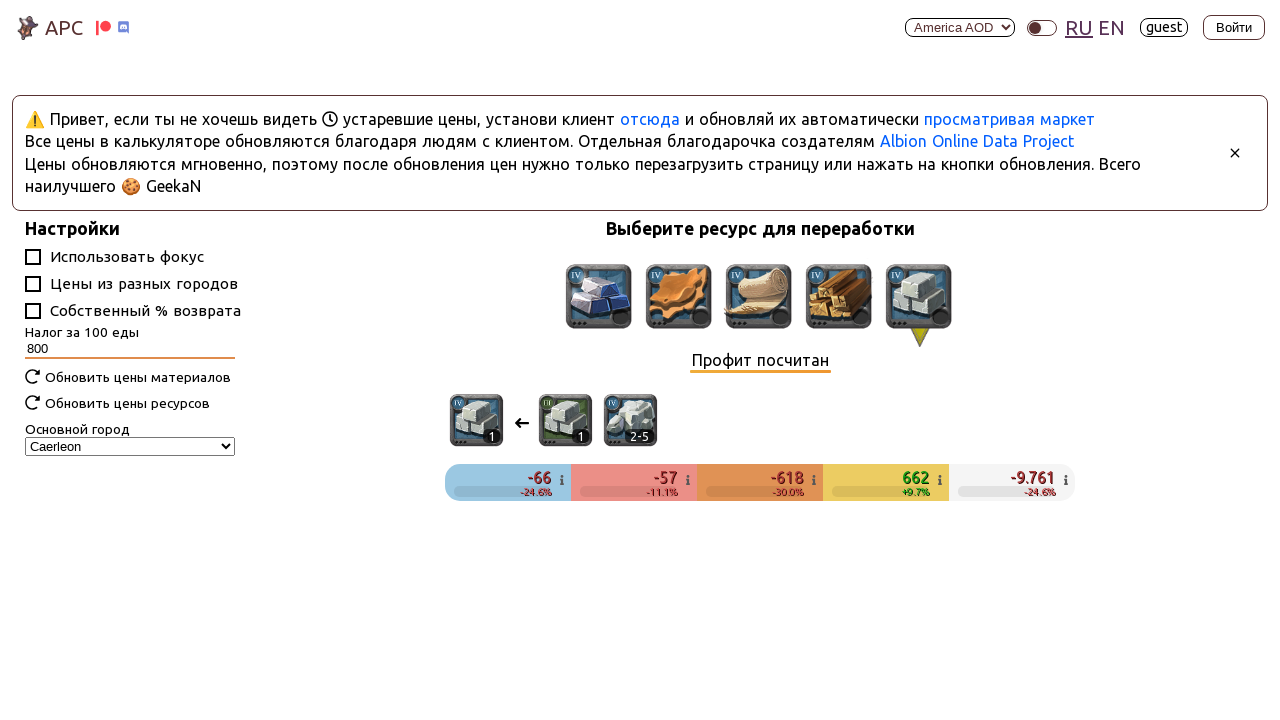

Pressed Backspace to clear first character
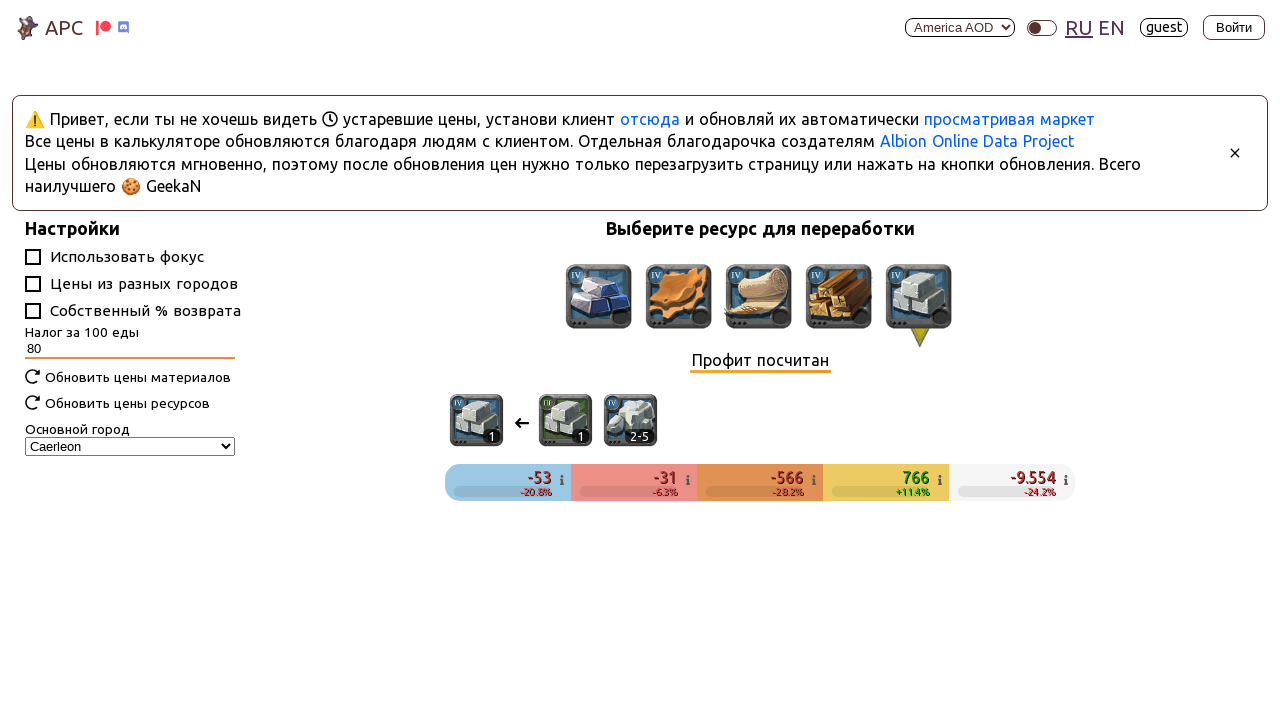

Pressed Backspace to clear second character
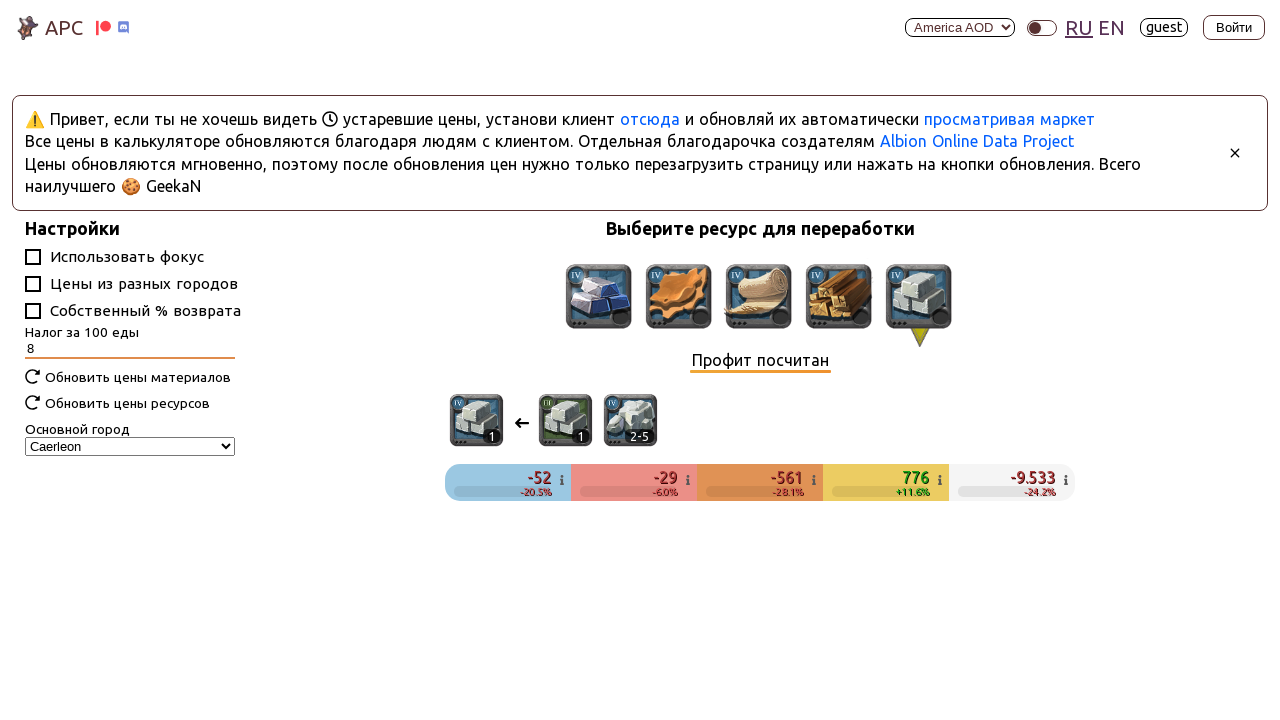

Pressed Backspace to clear third character
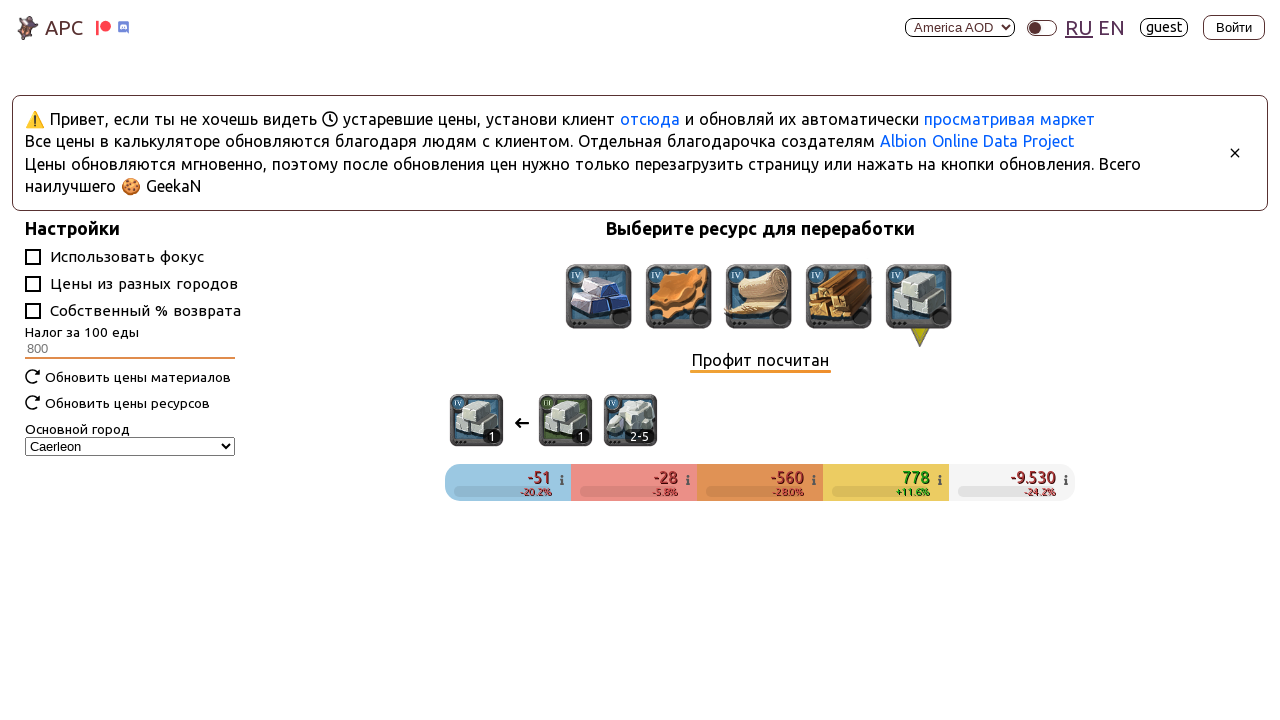

Entered tax value '1000' into the input field
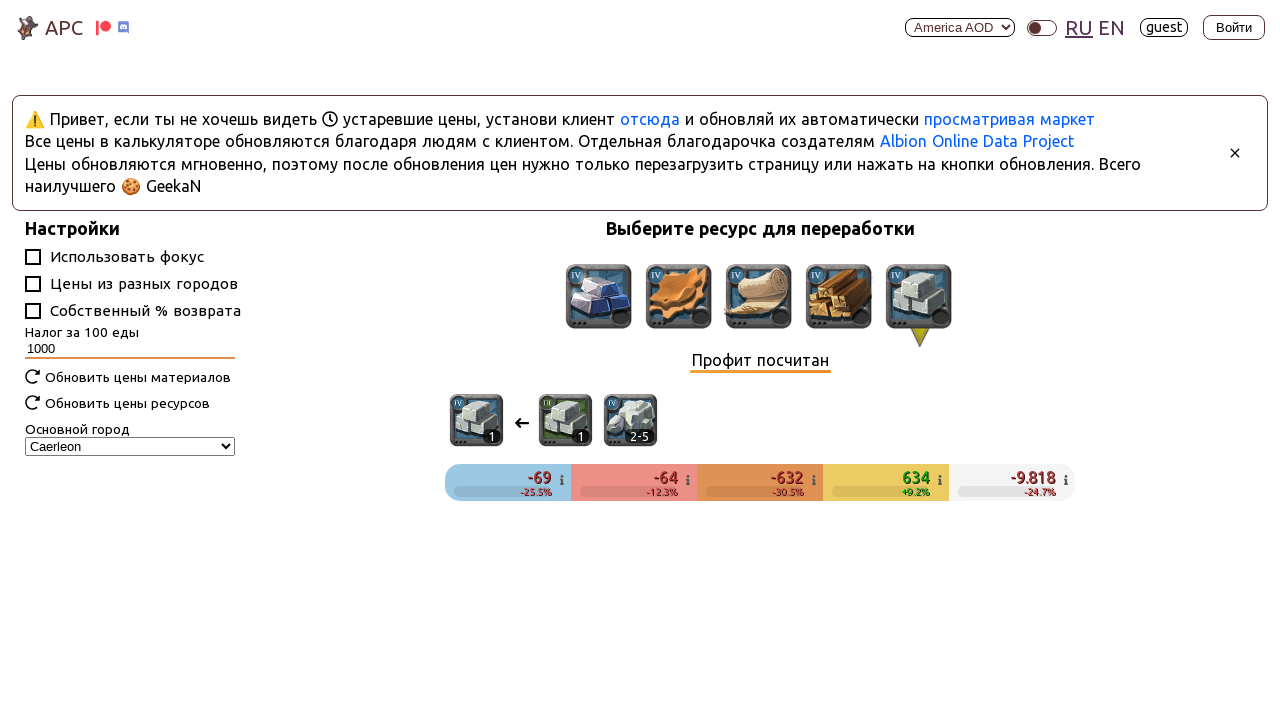

Waited 2 seconds for profit calculations to update
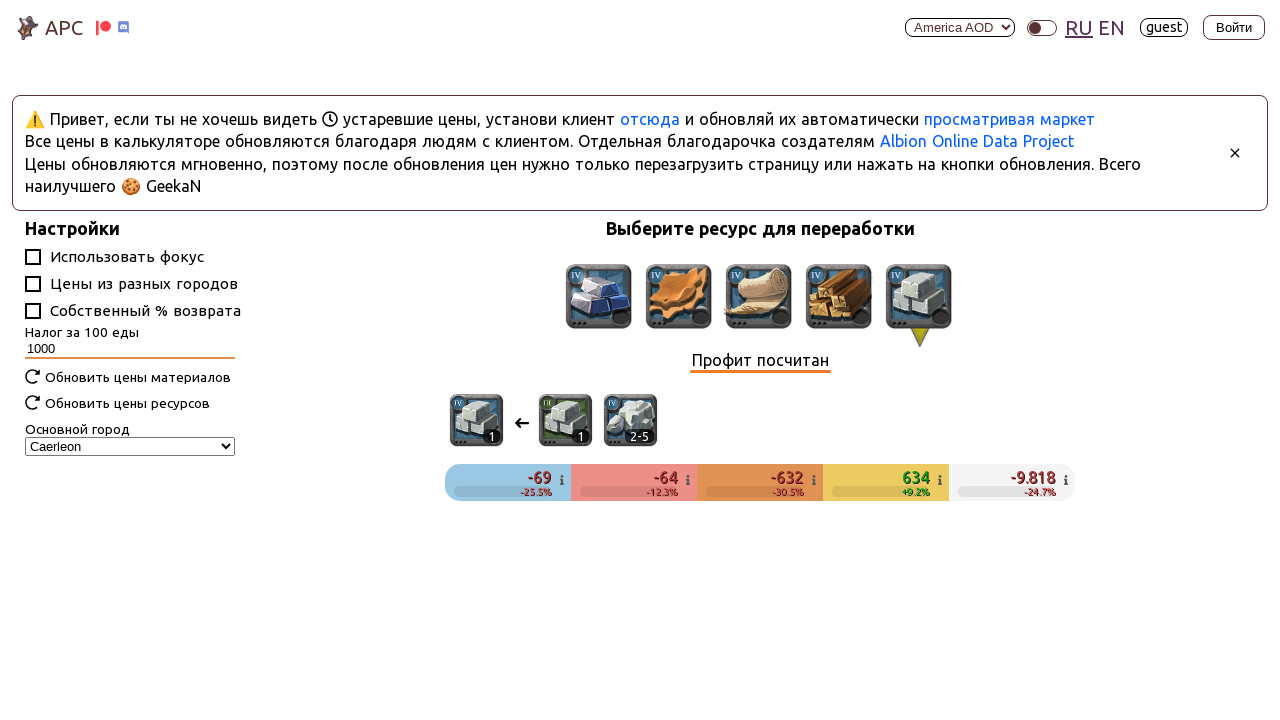

Verified that the item table is displayed
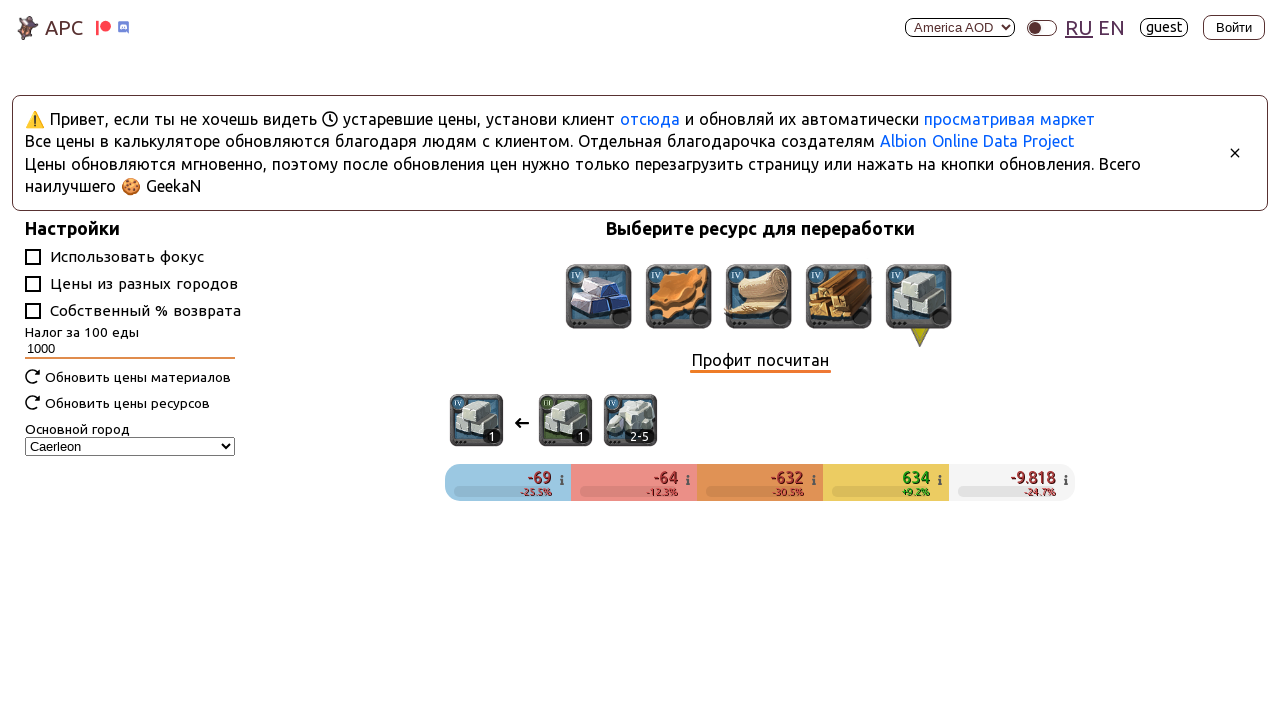

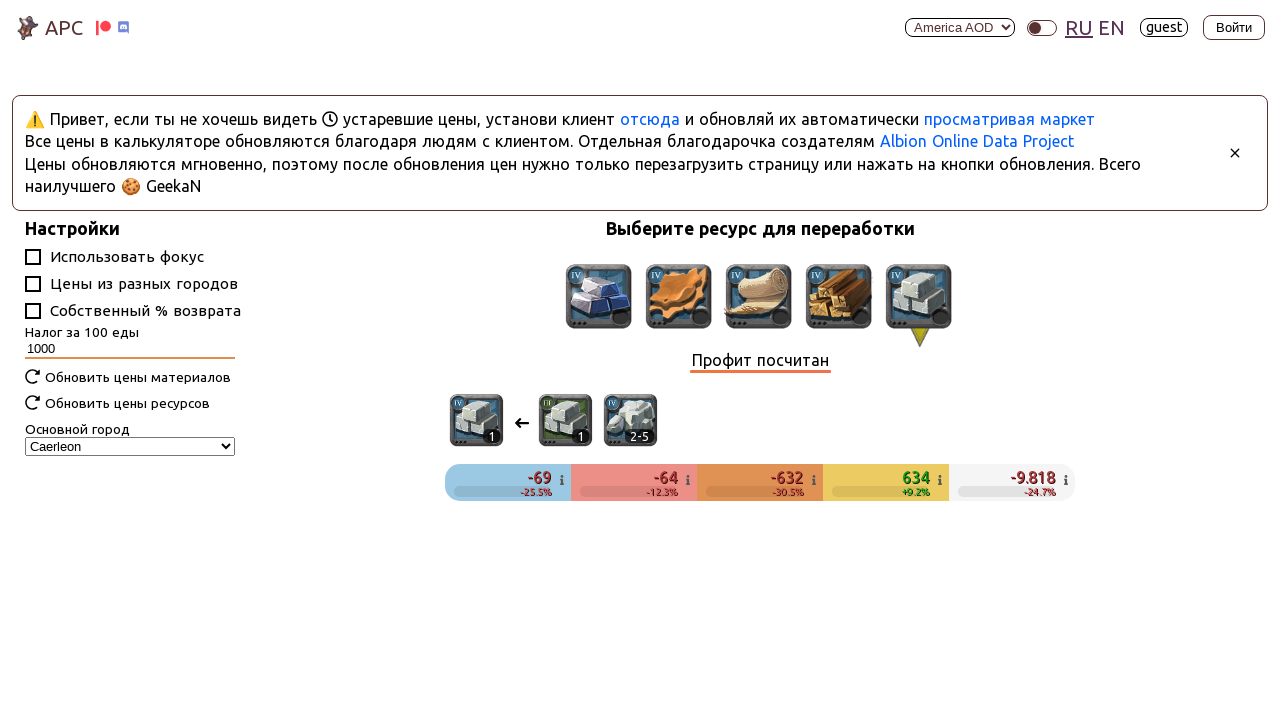